Tests the autocomplete functionality by entering an address into the autocomplete input field

Starting URL: https://formy-project.herokuapp.com/autocomplete

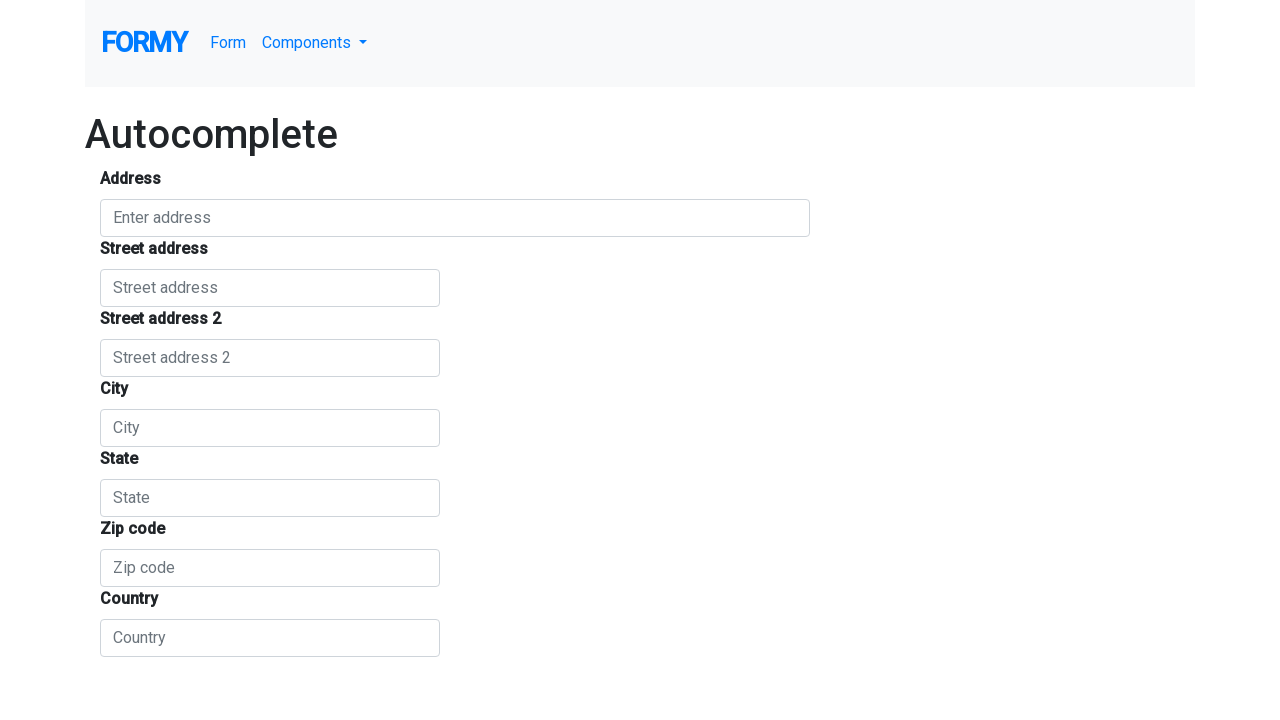

Navigated to autocomplete test page
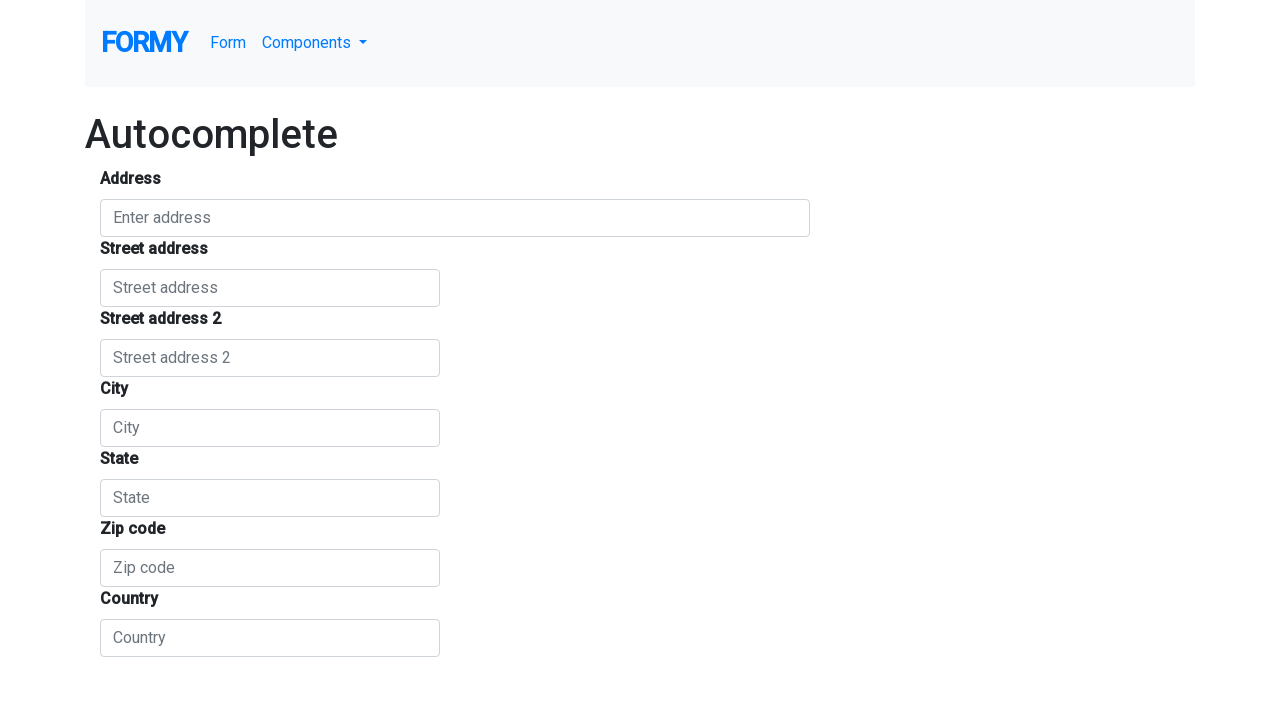

Filled autocomplete field with address '1555 Park Blvd, Palo Alto, CA' on #autocomplete
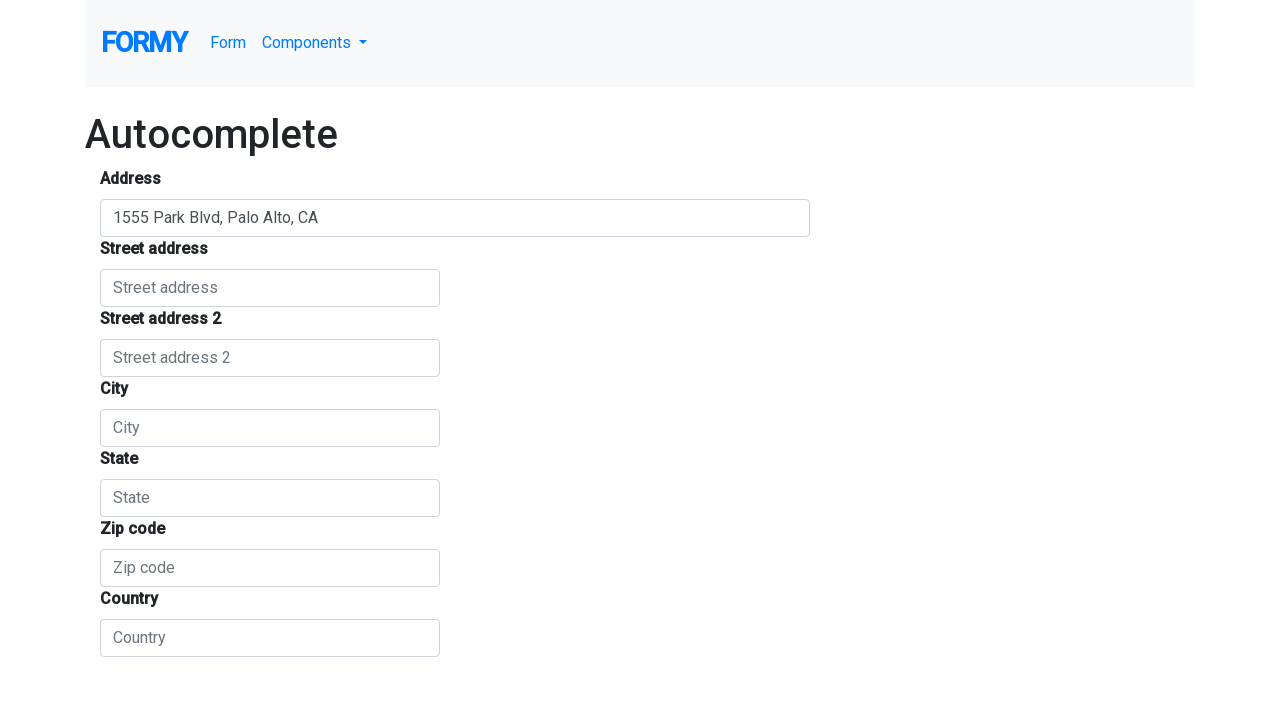

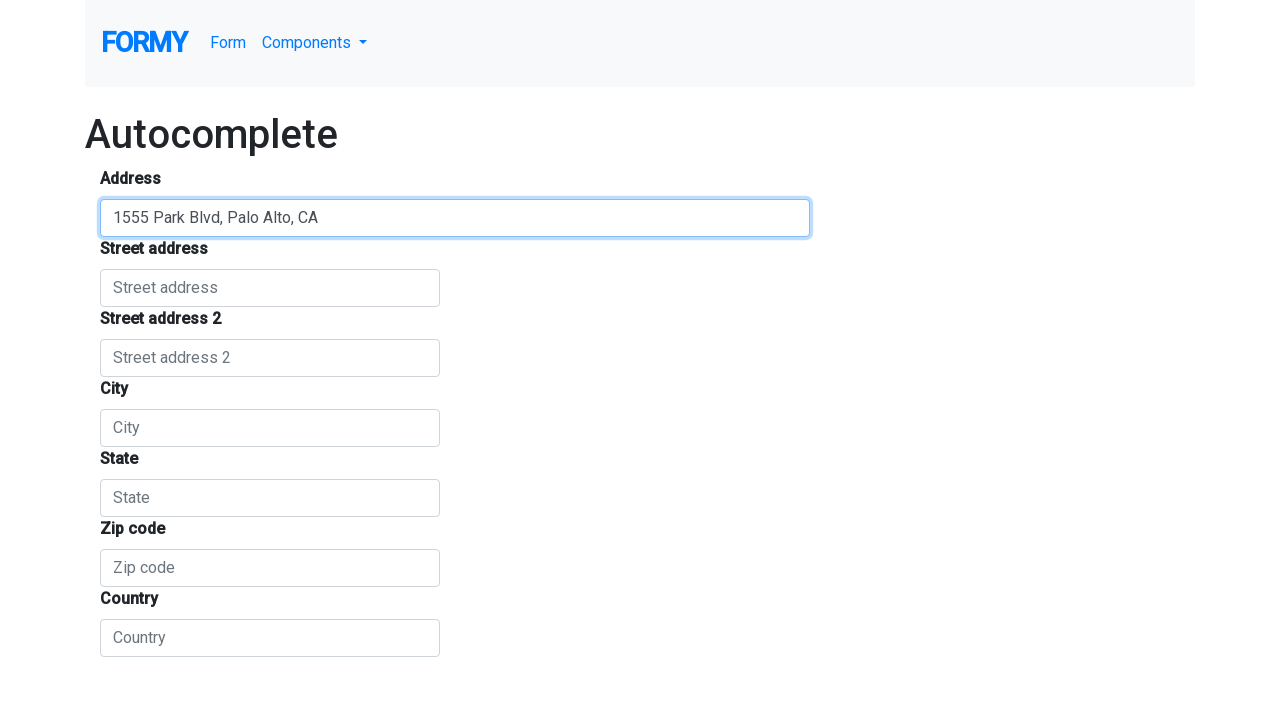